Tests dynamic controls by clicking the Remove button and verifying that the "It's gone!" message appears

Starting URL: https://the-internet.herokuapp.com/dynamic_controls

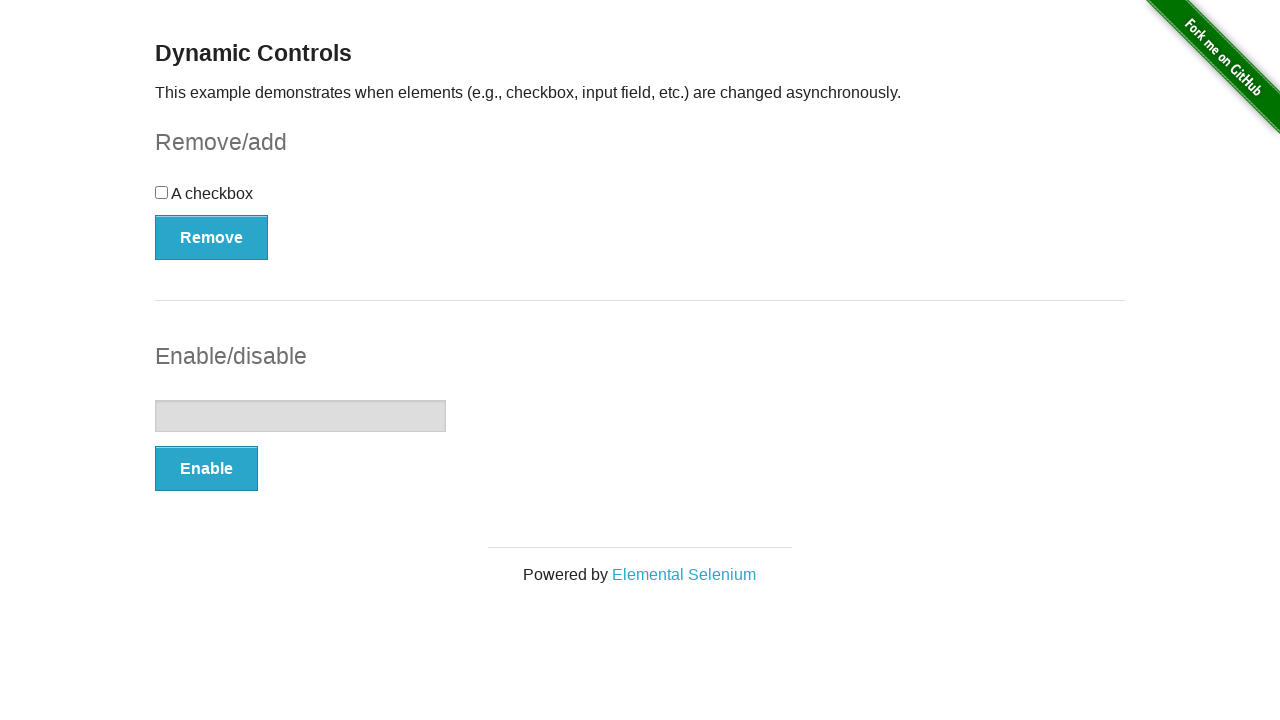

Clicked the Remove button at (212, 237) on xpath=//*[text()='Remove']
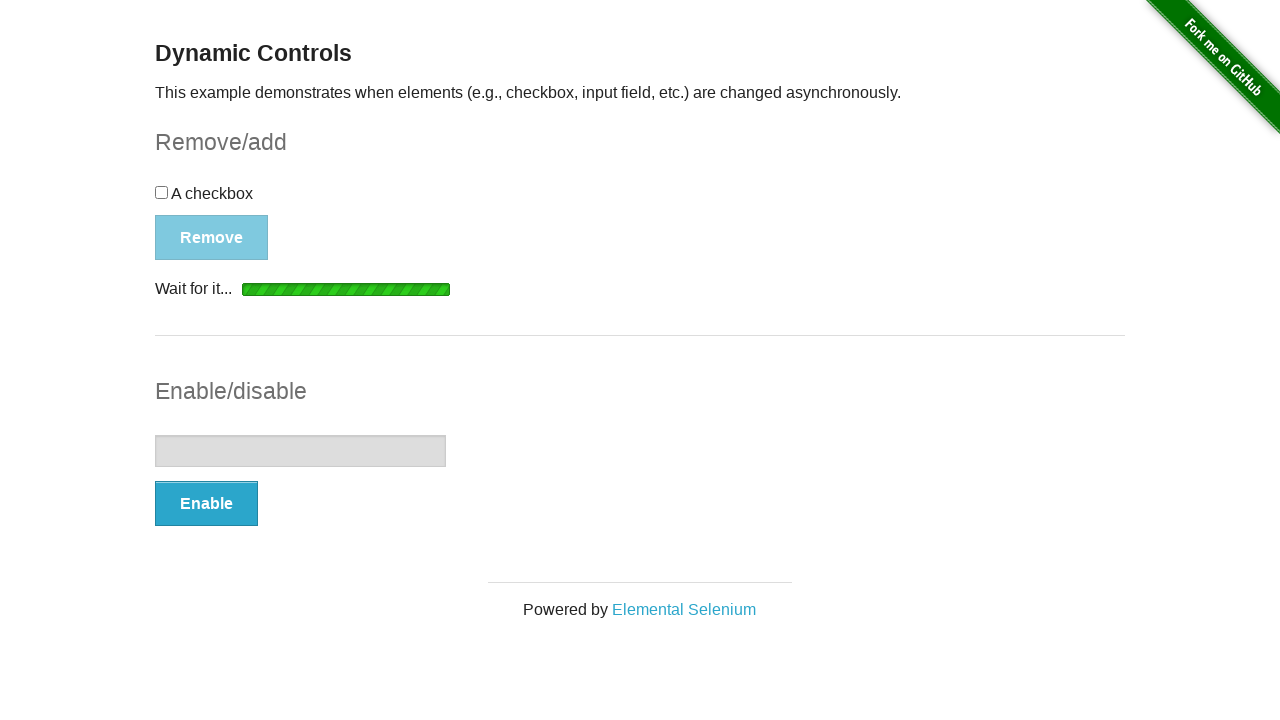

Verified the 'It's gone!' message appeared
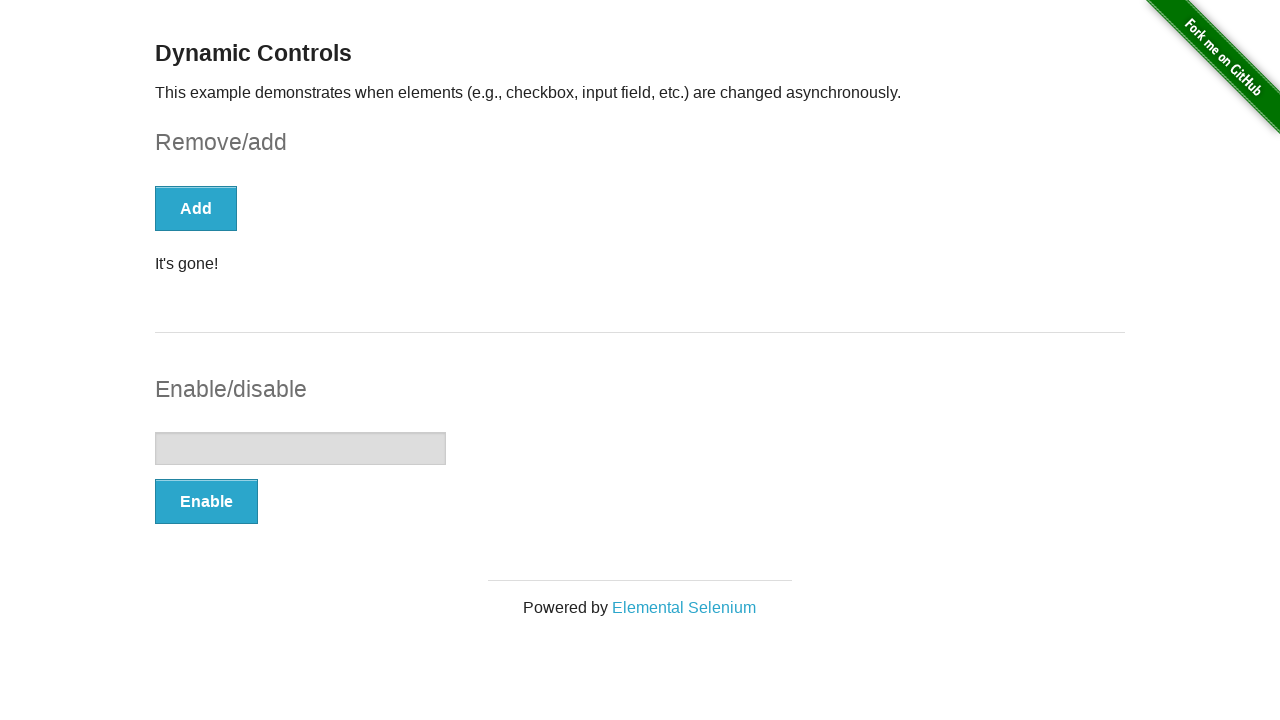

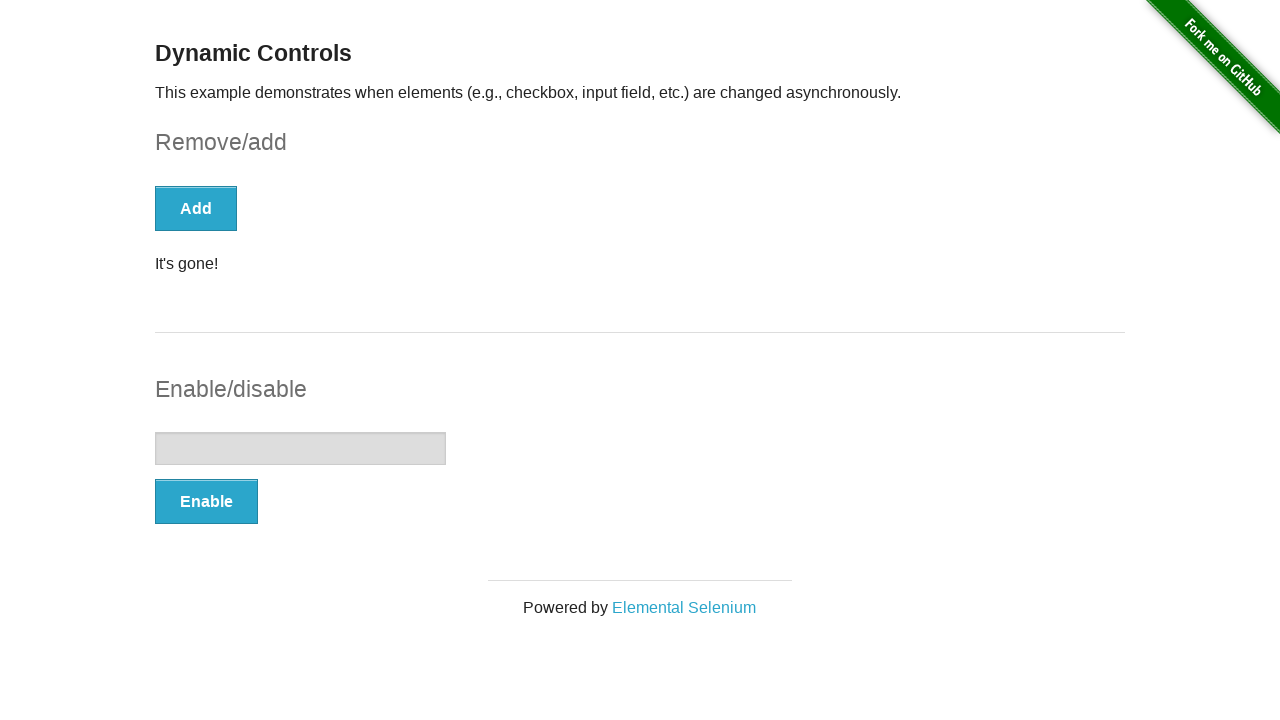